Tests an e-commerce site's shopping cart and promo code functionality by searching for products, adding them to cart, and applying a discount code at checkout

Starting URL: https://rahulshettyacademy.com/seleniumPractise/#/

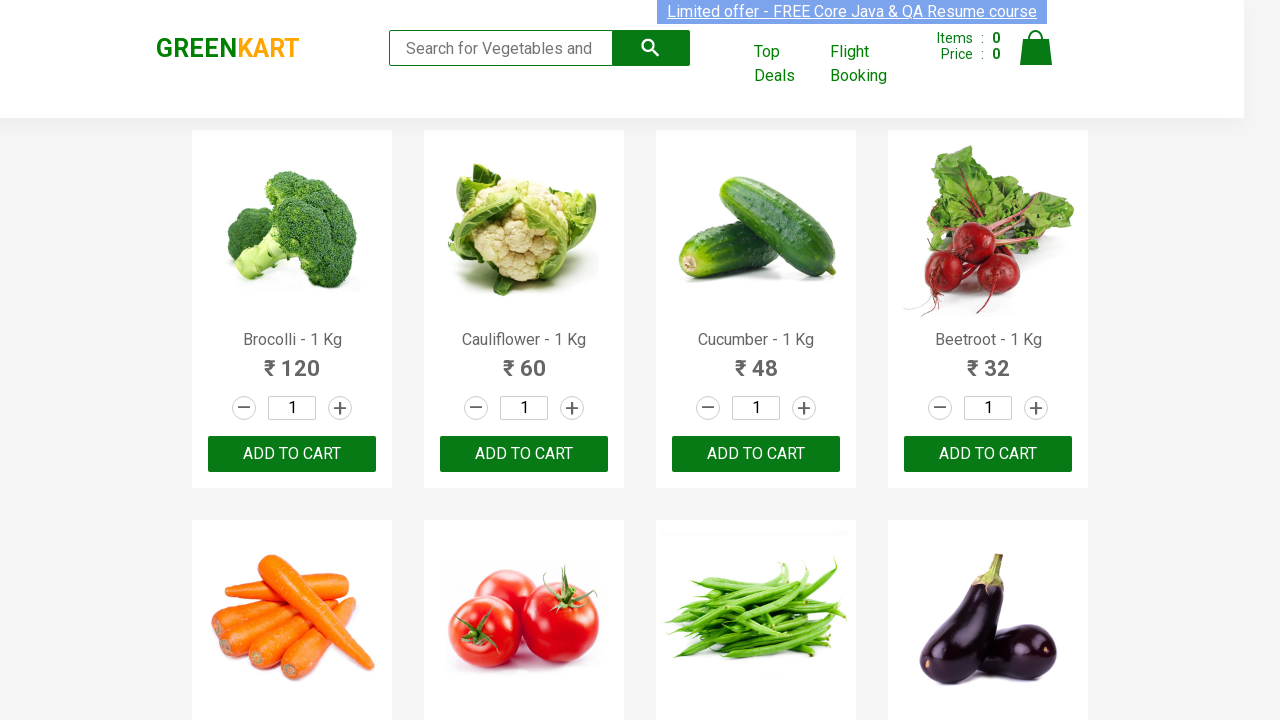

Filled search field with 'ber' to filter products on input.search-keyword
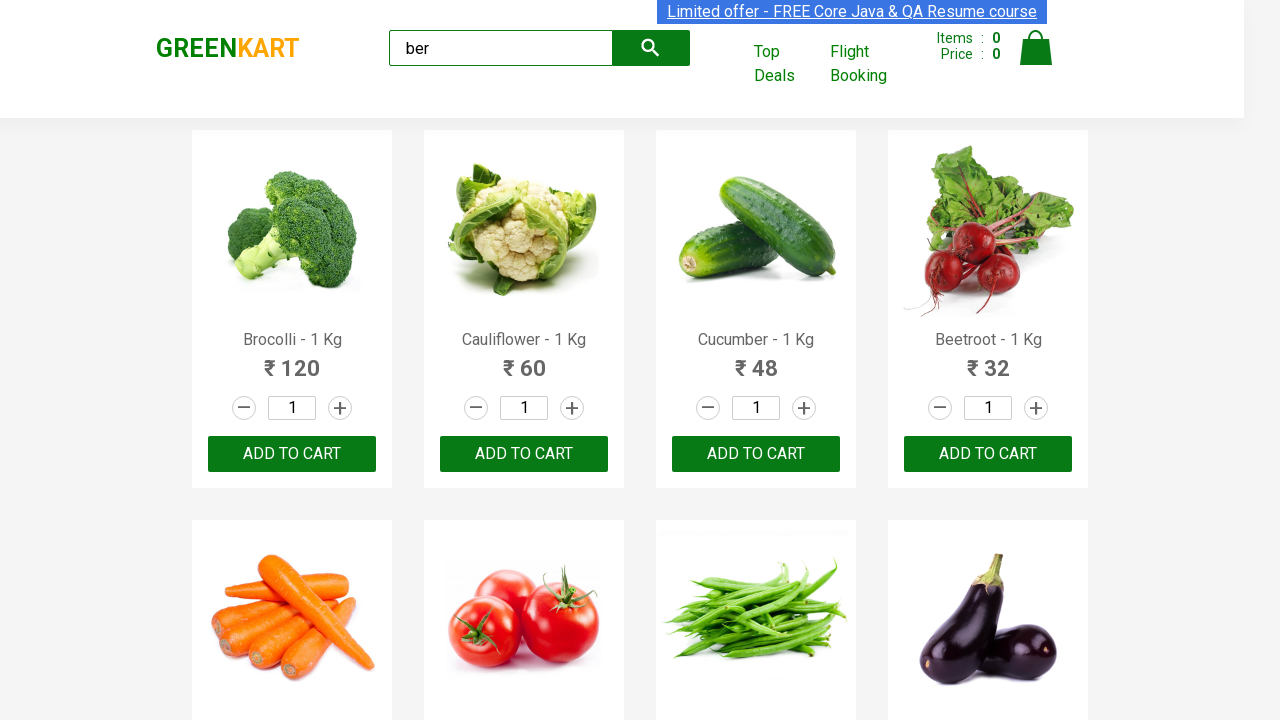

Waited 2 seconds for search results to filter
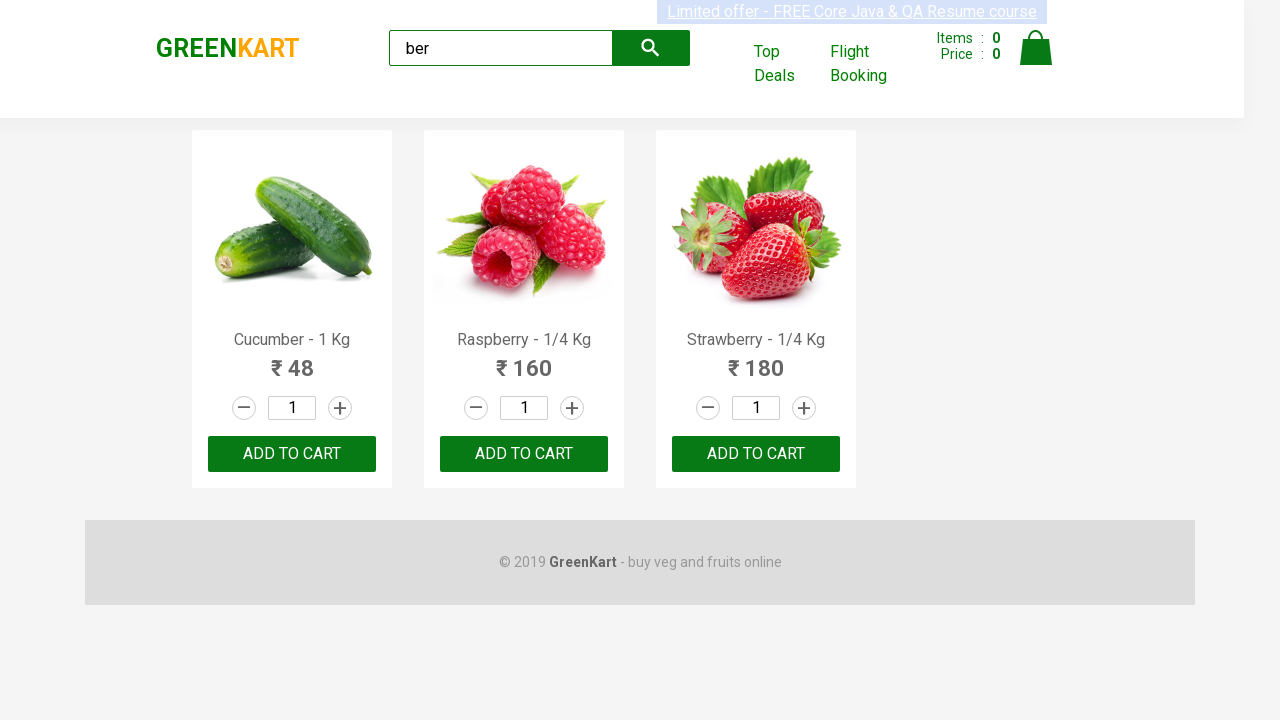

Located 3 filtered products
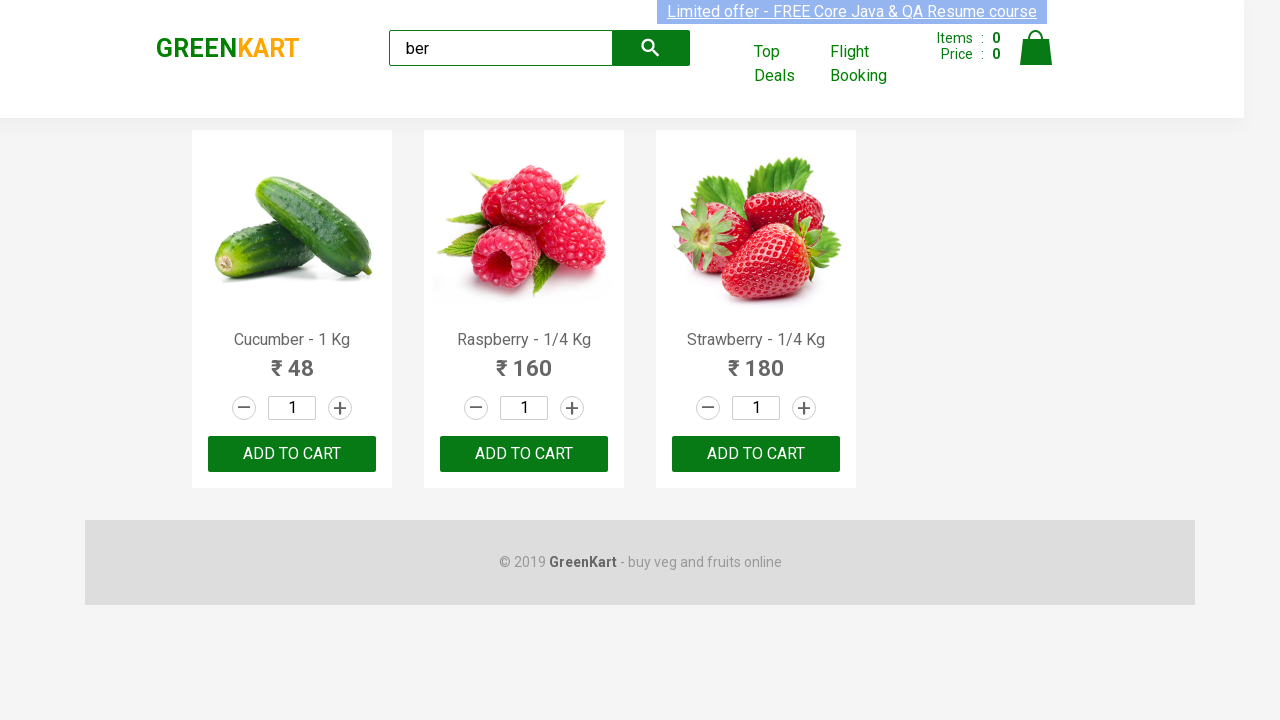

Verified that exactly 3 products are displayed
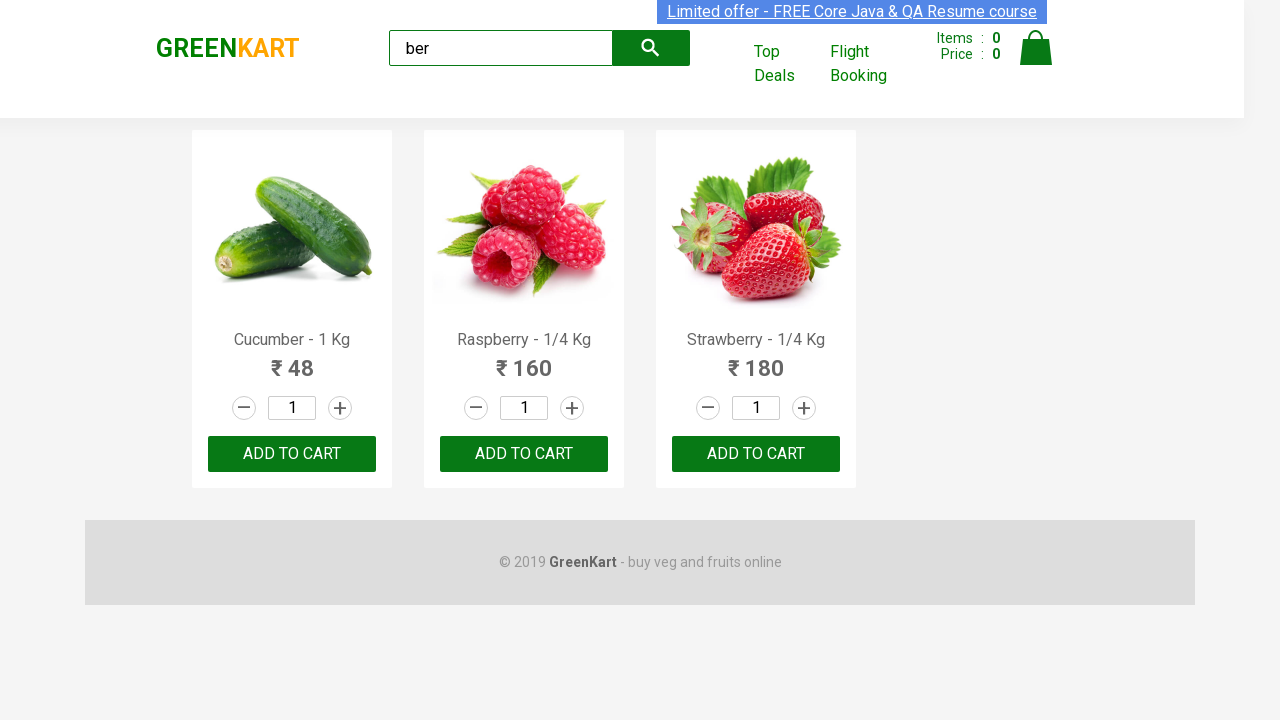

Located 3 'Add to Cart' buttons
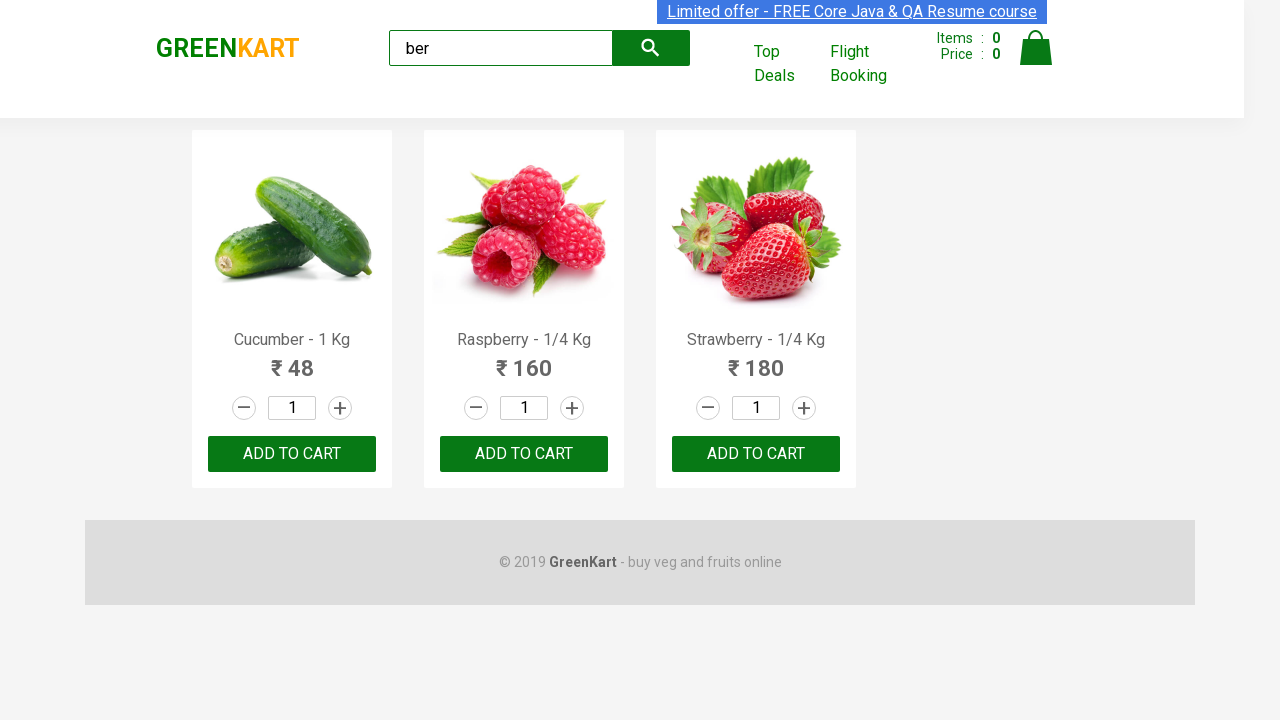

Clicked 'Add to Cart' button for a product at (292, 454) on div.product-action >> nth=0
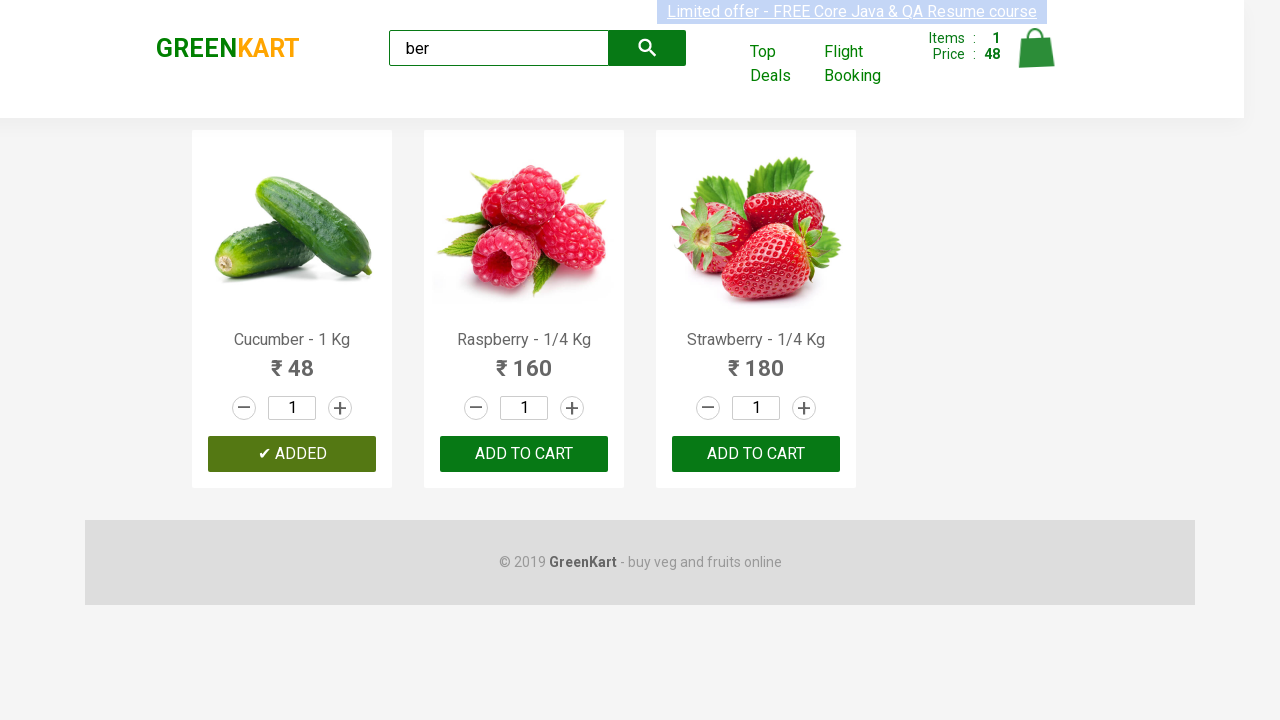

Clicked 'Add to Cart' button for a product at (524, 454) on div.product-action >> nth=1
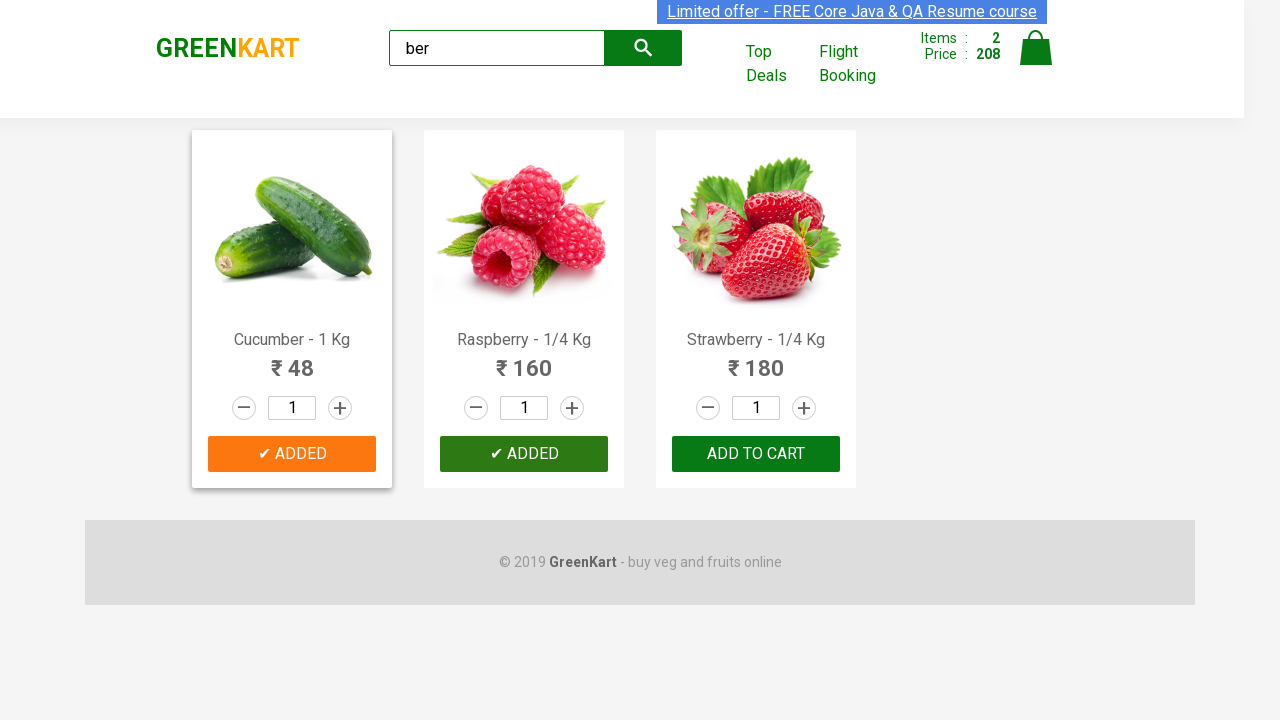

Clicked 'Add to Cart' button for a product at (756, 454) on div.product-action >> nth=2
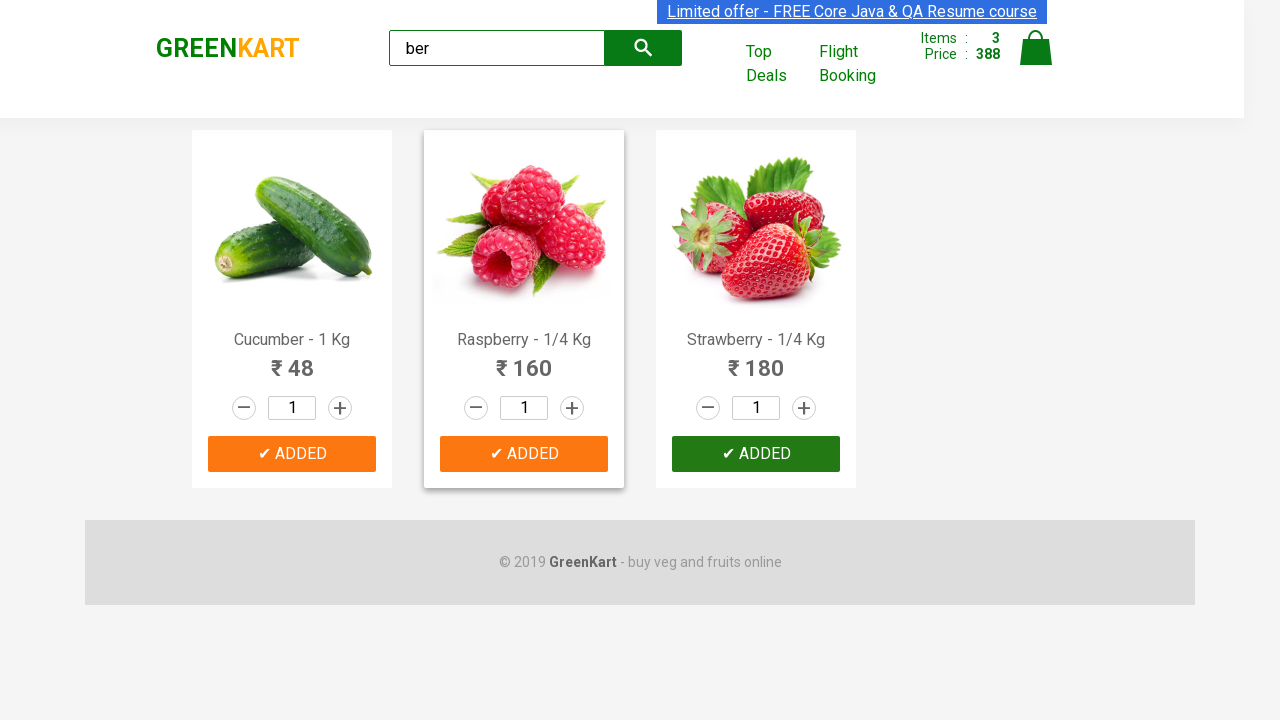

Clicked cart icon to open shopping cart at (1036, 48) on img[alt='Cart']
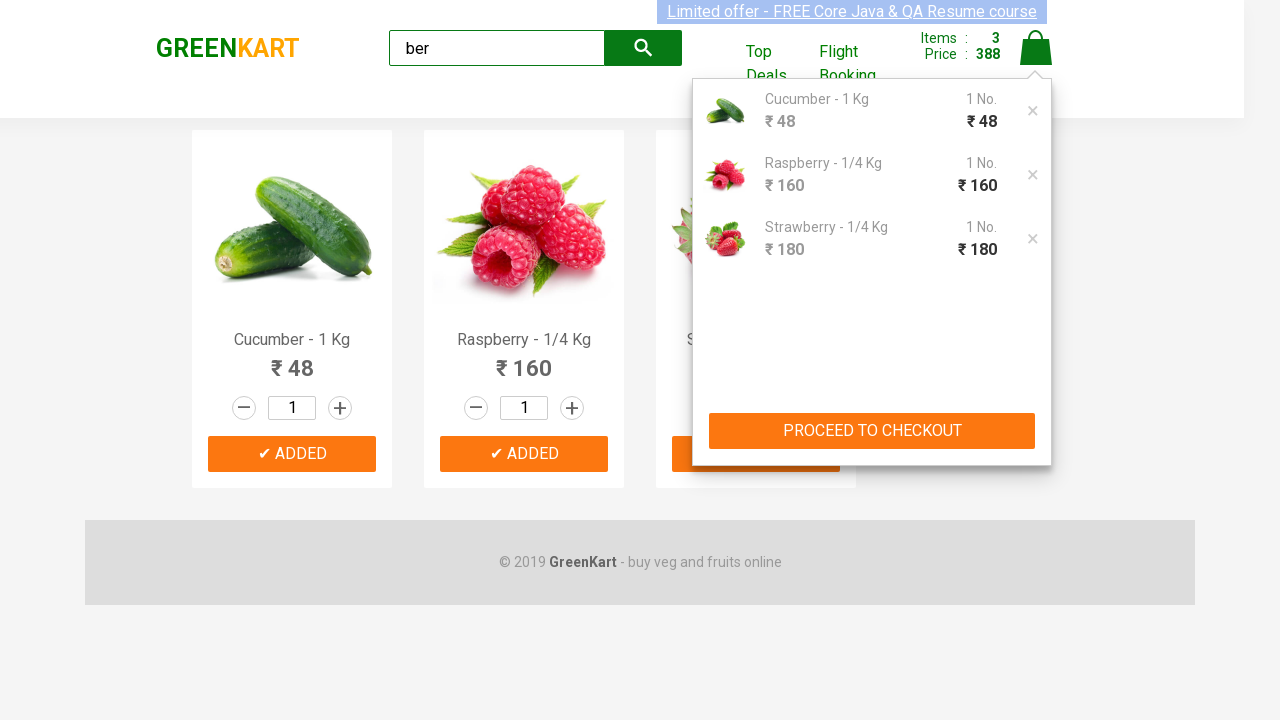

Clicked 'PROCEED TO CHECKOUT' button at (872, 431) on xpath=//button[text()='PROCEED TO CHECKOUT']
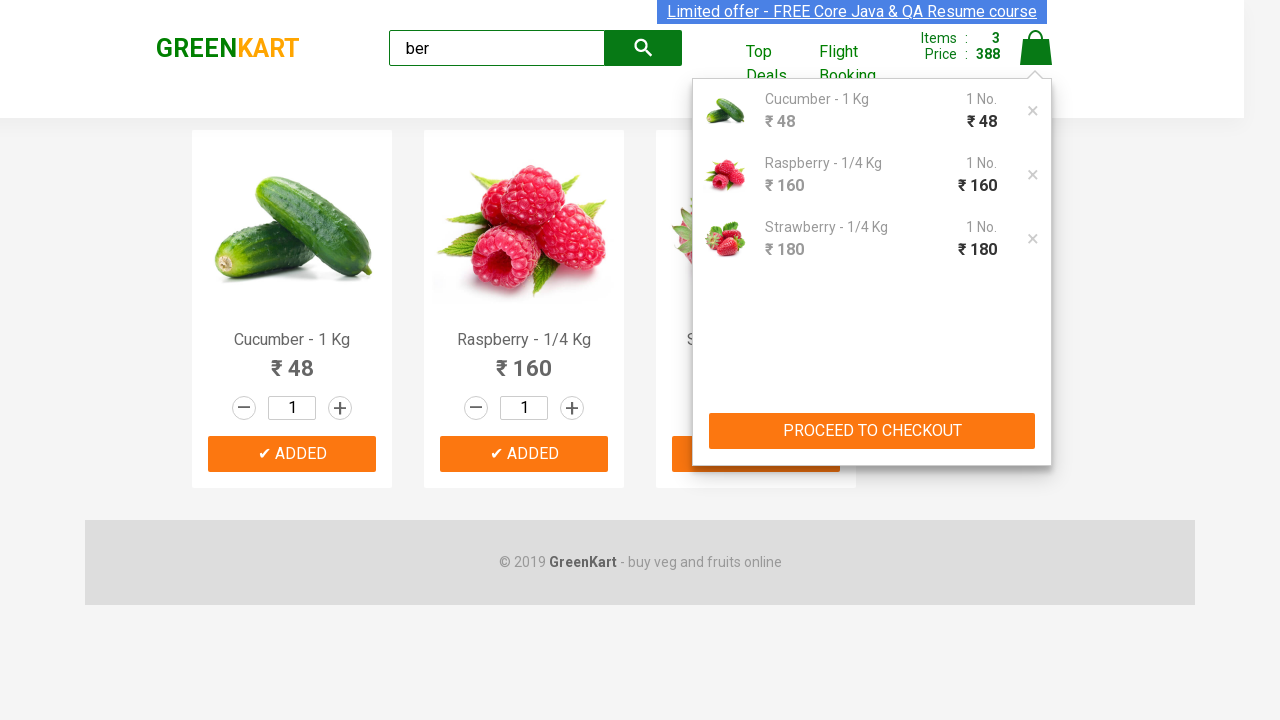

Promo code input field became visible
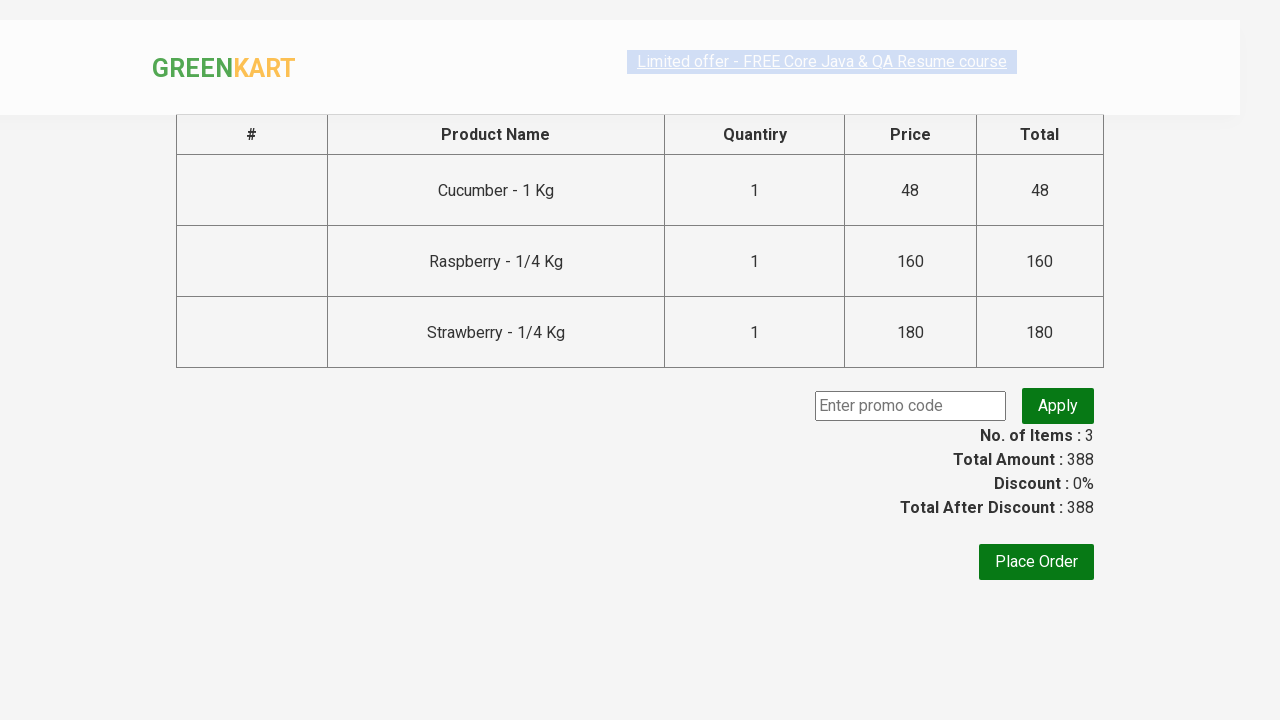

Entered promo code 'rahulshettyacademy' on .promoCode
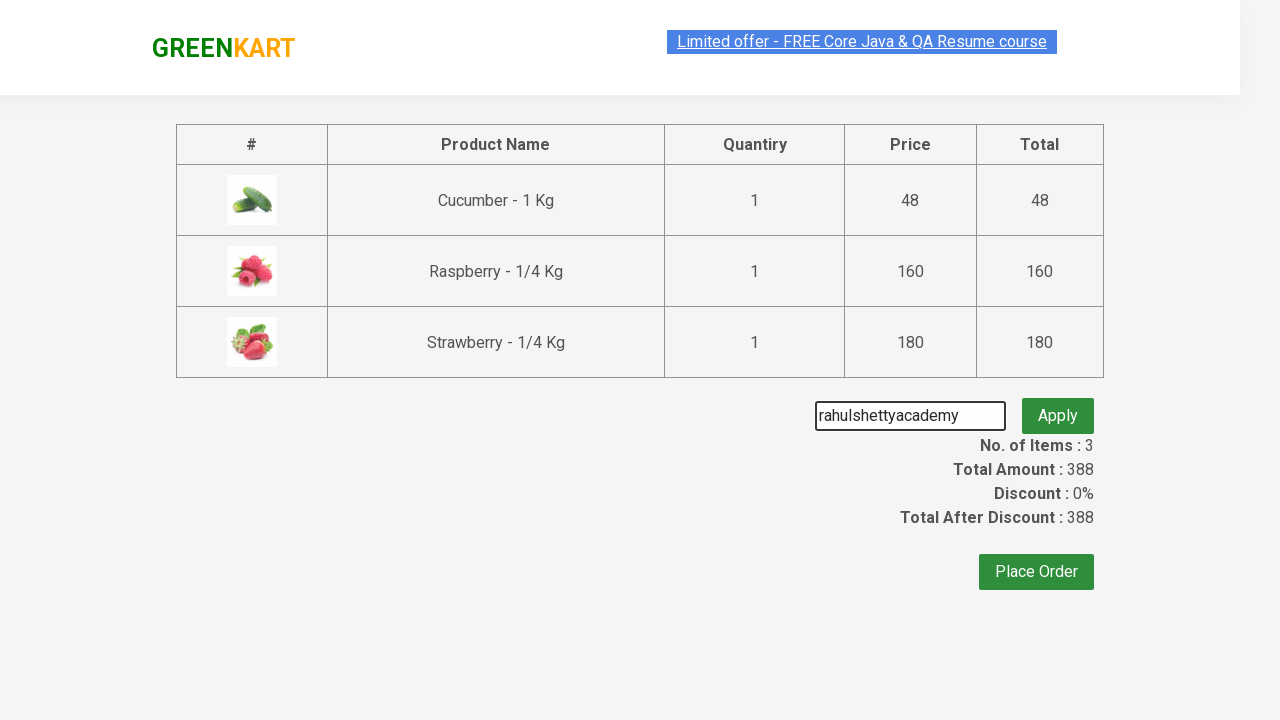

Clicked 'Apply' button to apply promo code at (1058, 406) on .promoBtn
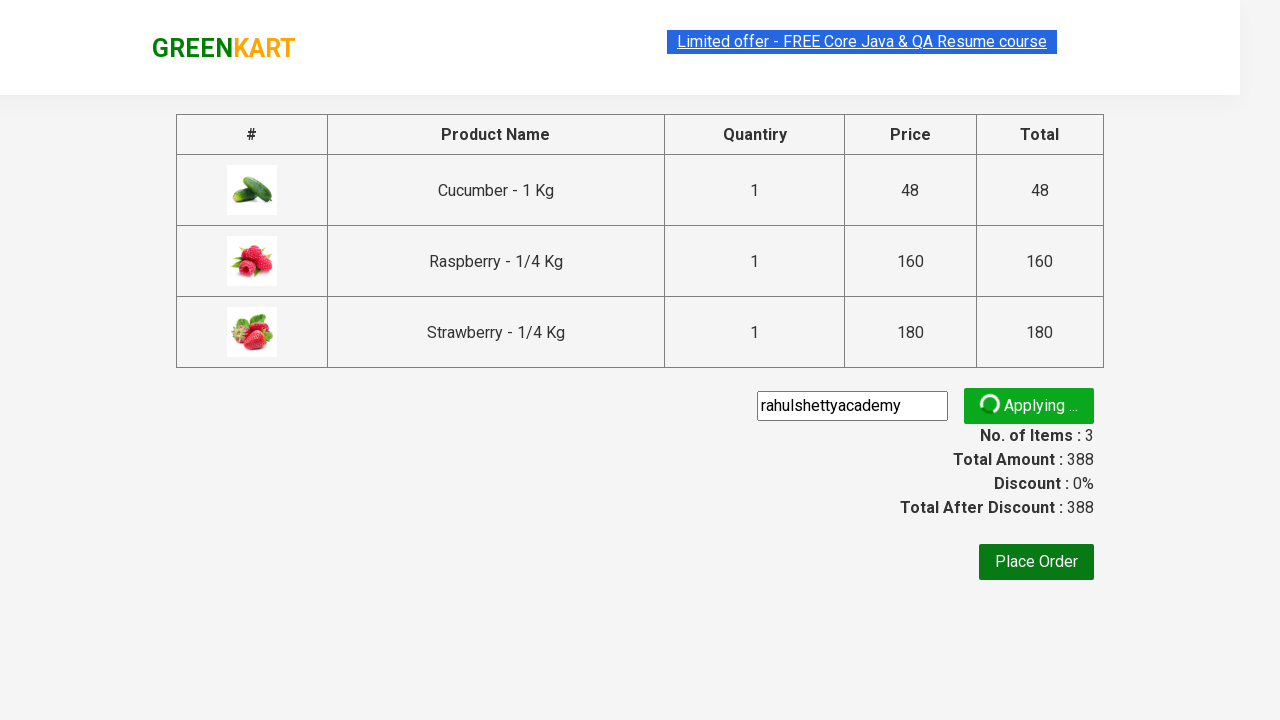

Promo code application message appeared
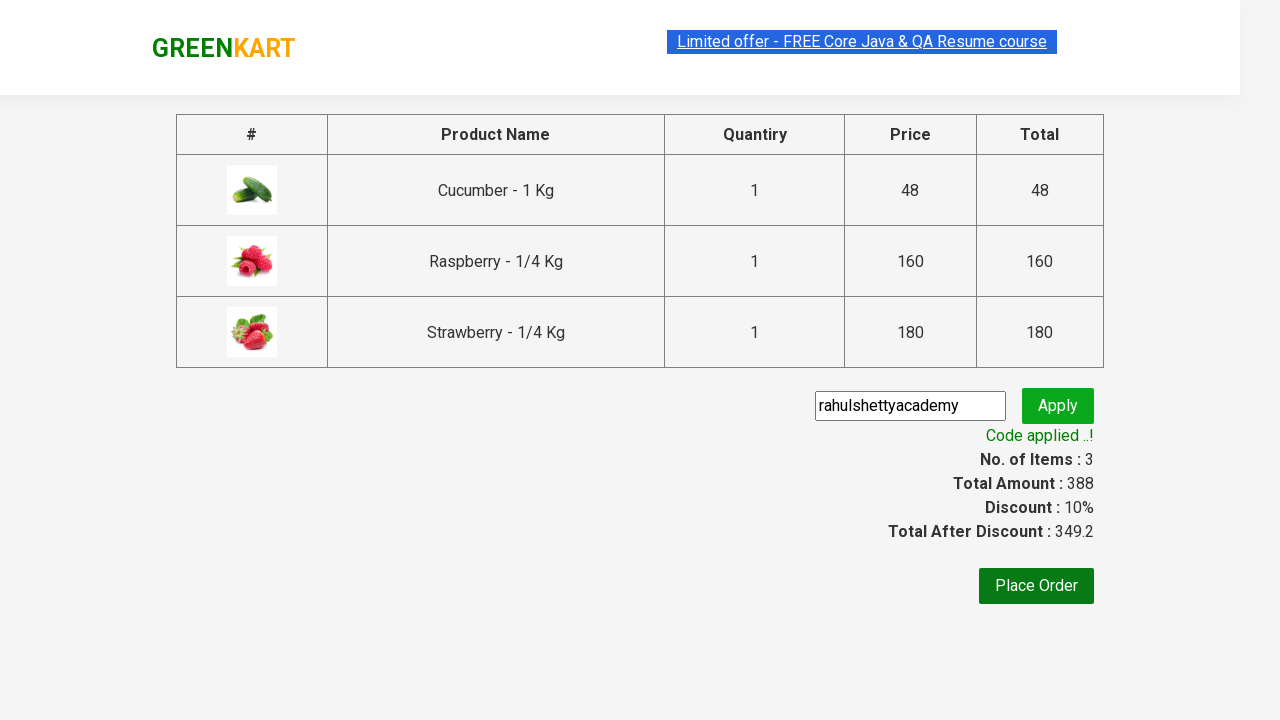

Retrieved promo code application message: 'Code applied ..!'
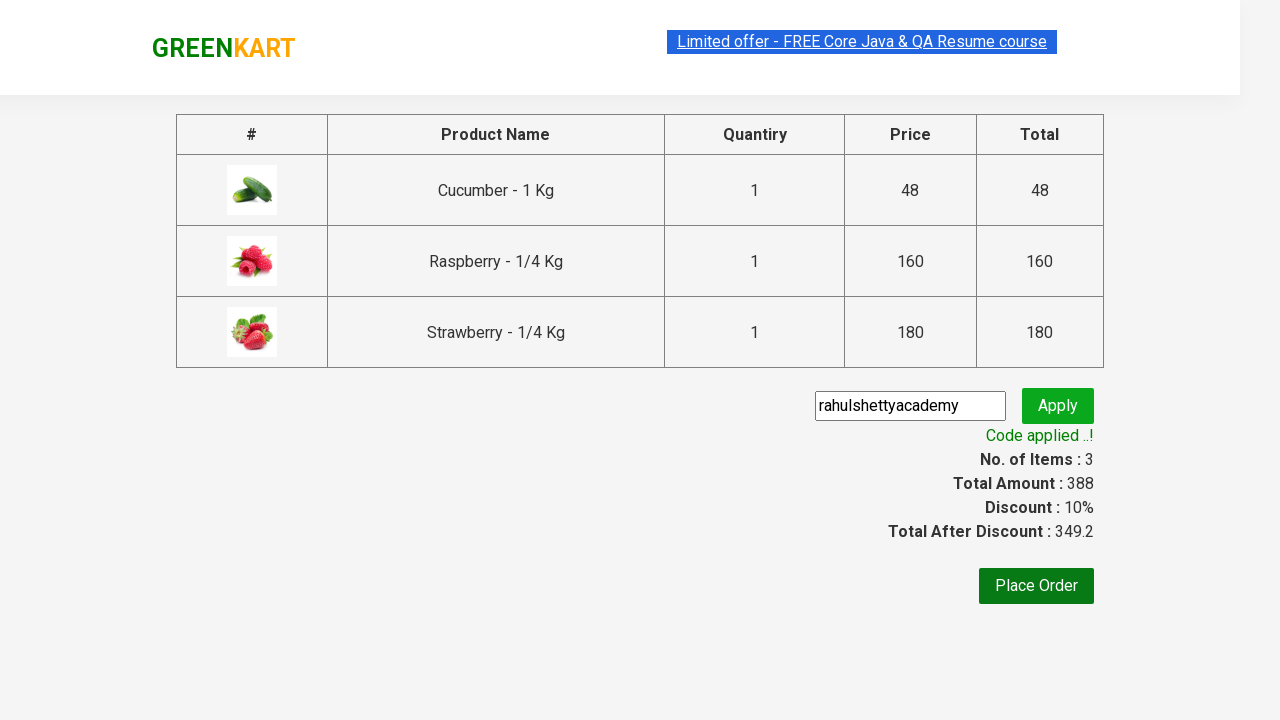

Verified that promo code was successfully applied
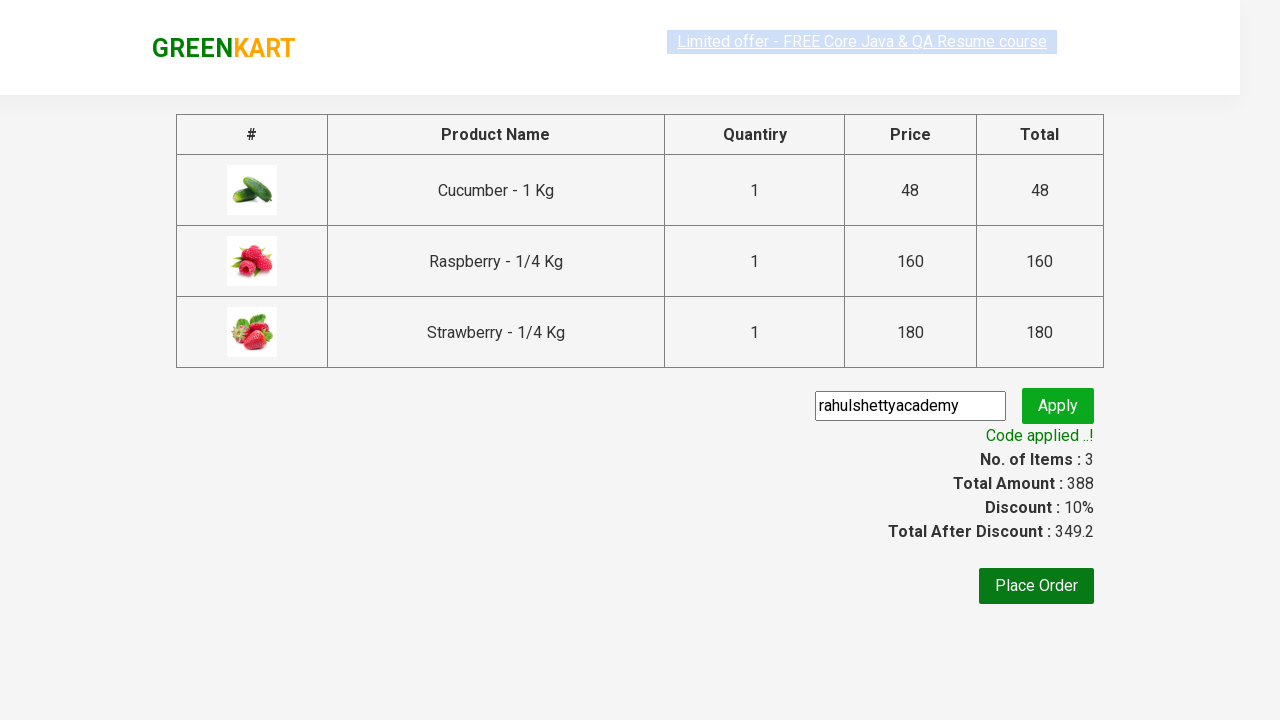

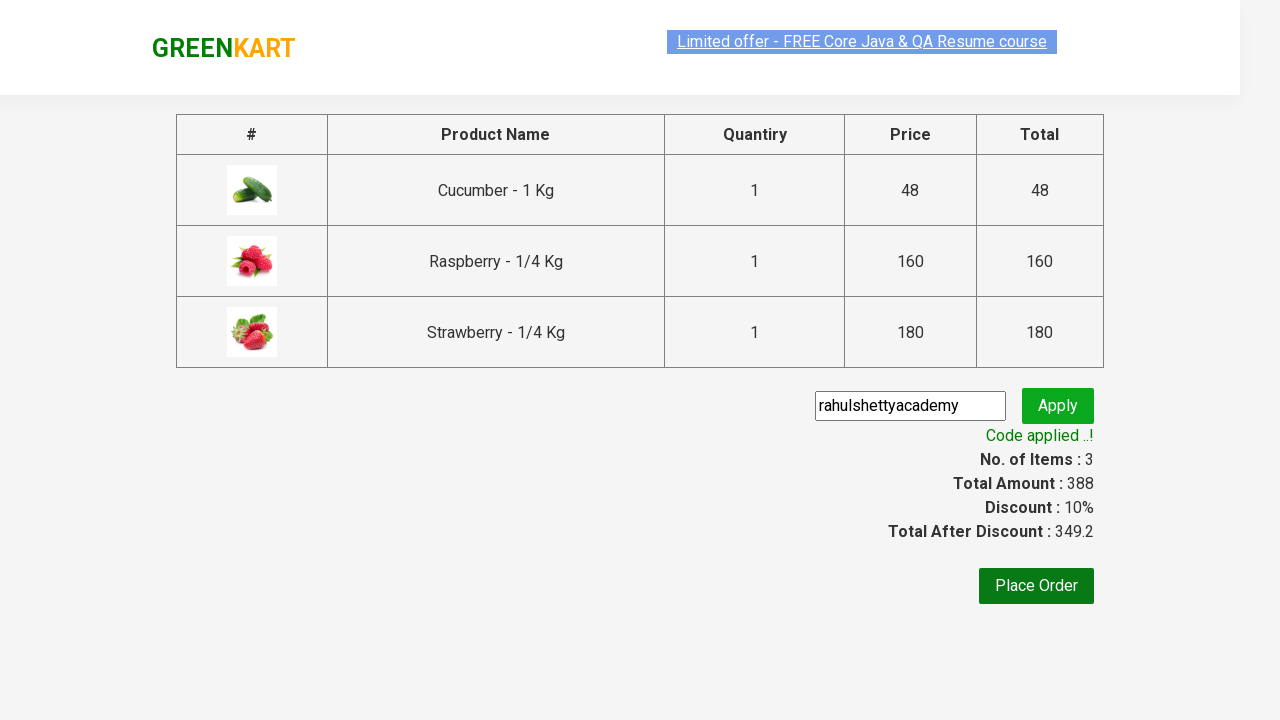